Tests mouse hover actions on a navigation menu by hovering over "AboutUs", then "Our Offices", then clicking on "Chennai" submenu item.

Starting URL: https://lkmdemoaut.accenture.com/TestMeApp/fetchcat.htm

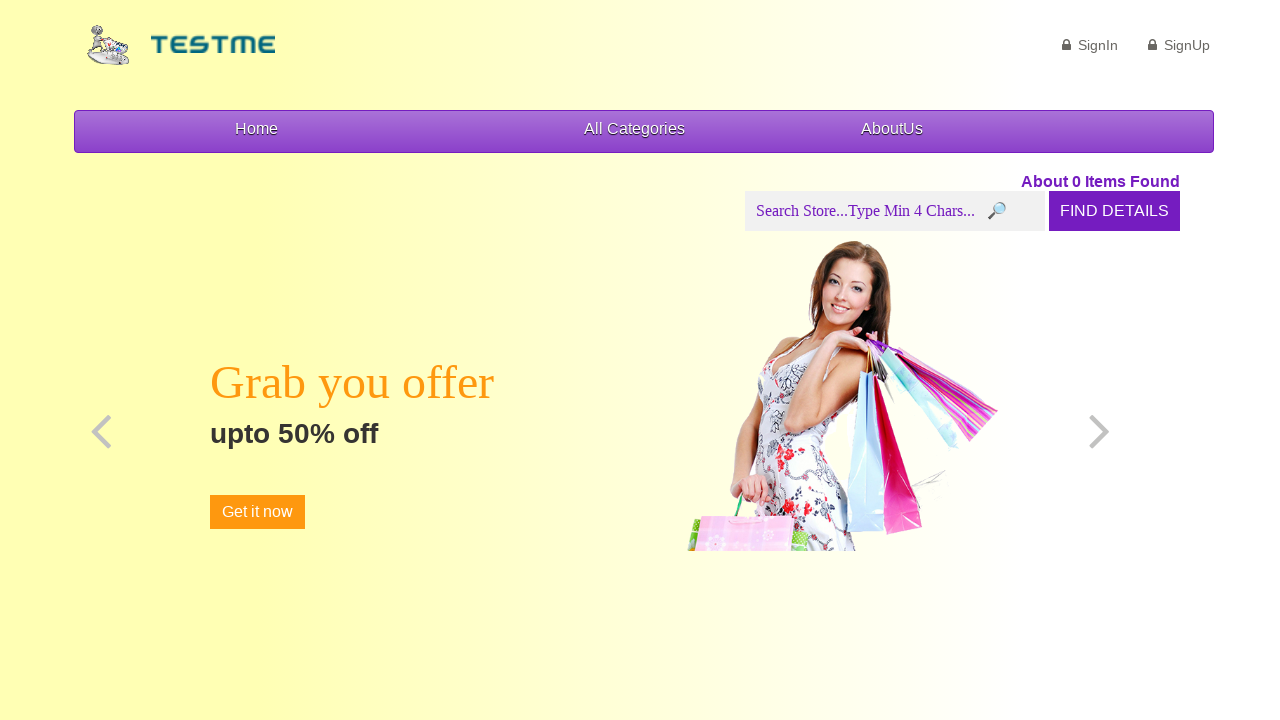

Hovered over 'AboutUs' menu item at (892, 128) on xpath=//span[contains(text(),'AboutUs')]
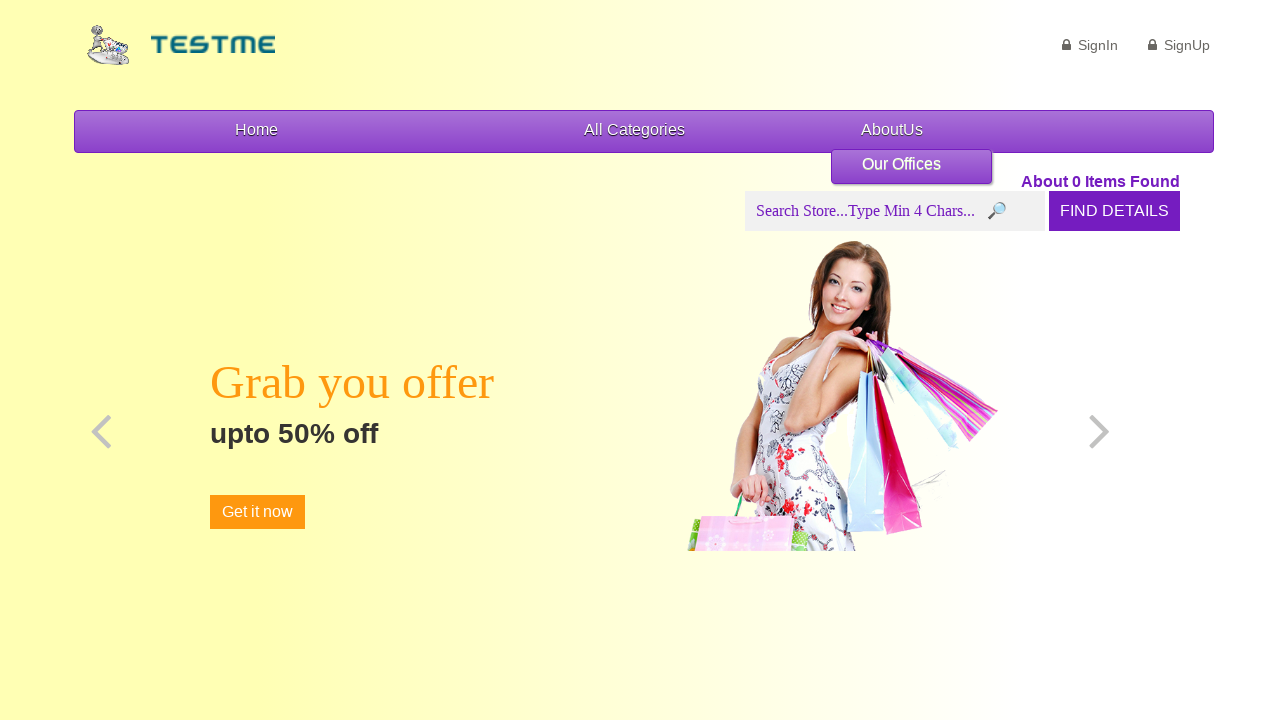

Hovered over 'Our Offices' submenu at (902, 164) on xpath=//span[contains(text(),'Our')]
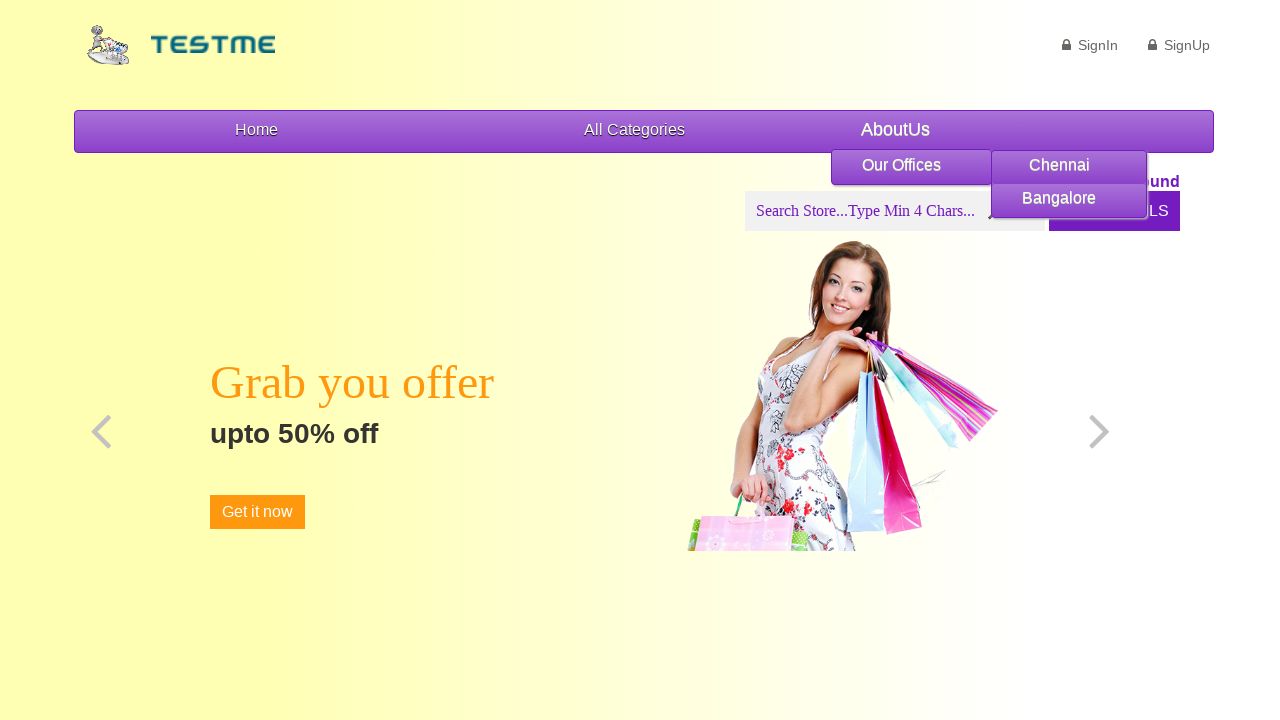

Hovered over 'Chennai' submenu item at (1071, 164) on xpath=//span[contains(text(),'Chennai')]
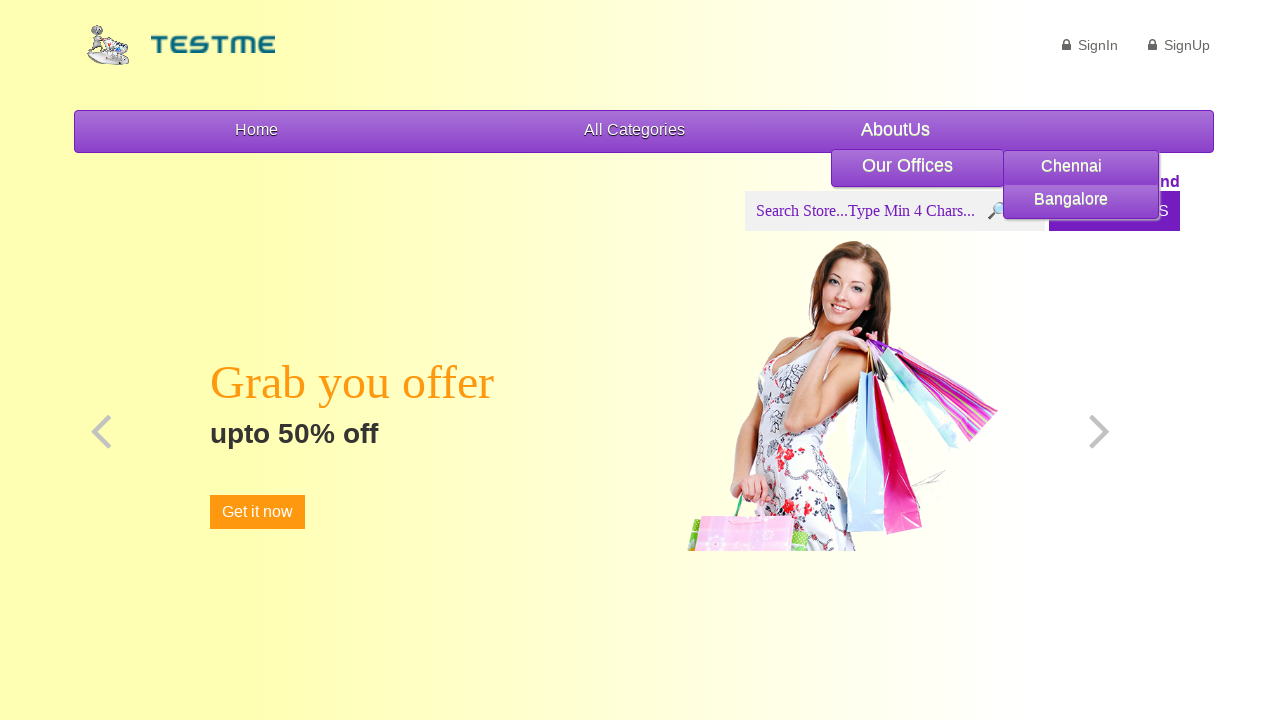

Clicked on 'Chennai' submenu item at (1071, 166) on xpath=//span[contains(text(),'Chennai')]
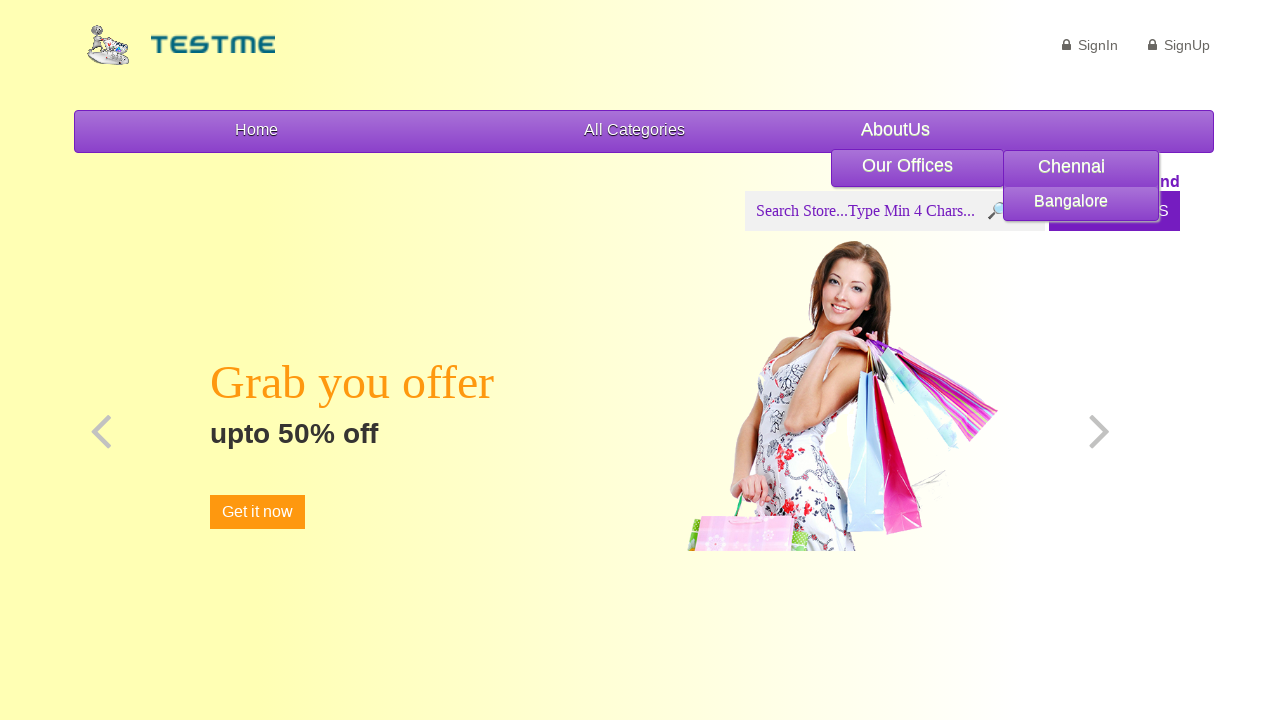

Test passed - navigation to Chennai completed
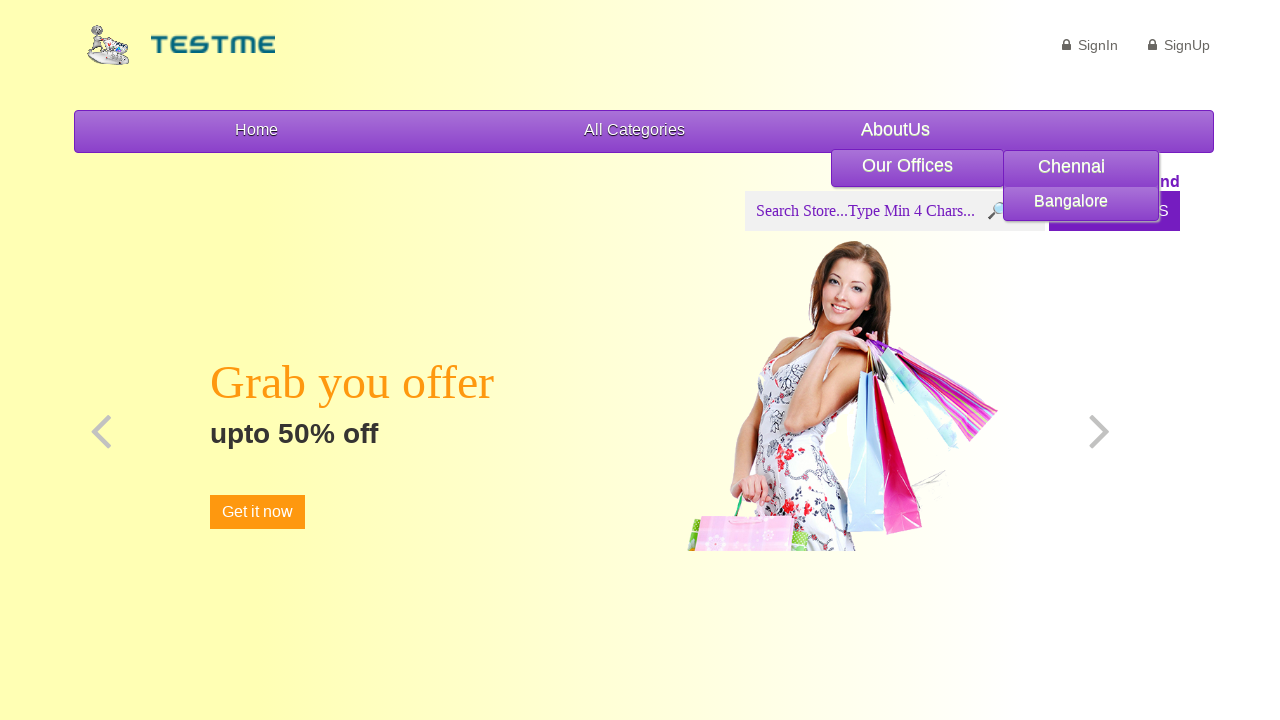

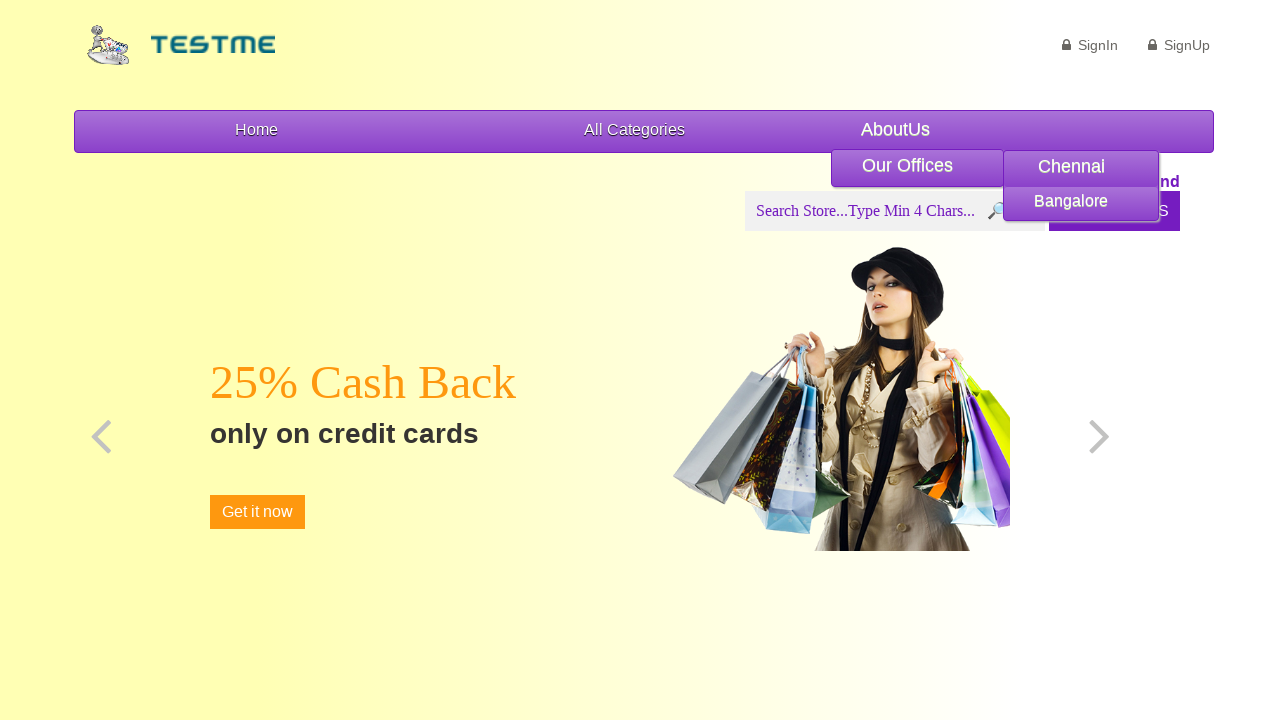